Tests delayed alert handling by clicking a button that triggers an alert after 5 seconds and accepting it

Starting URL: https://demoqa.com/alerts

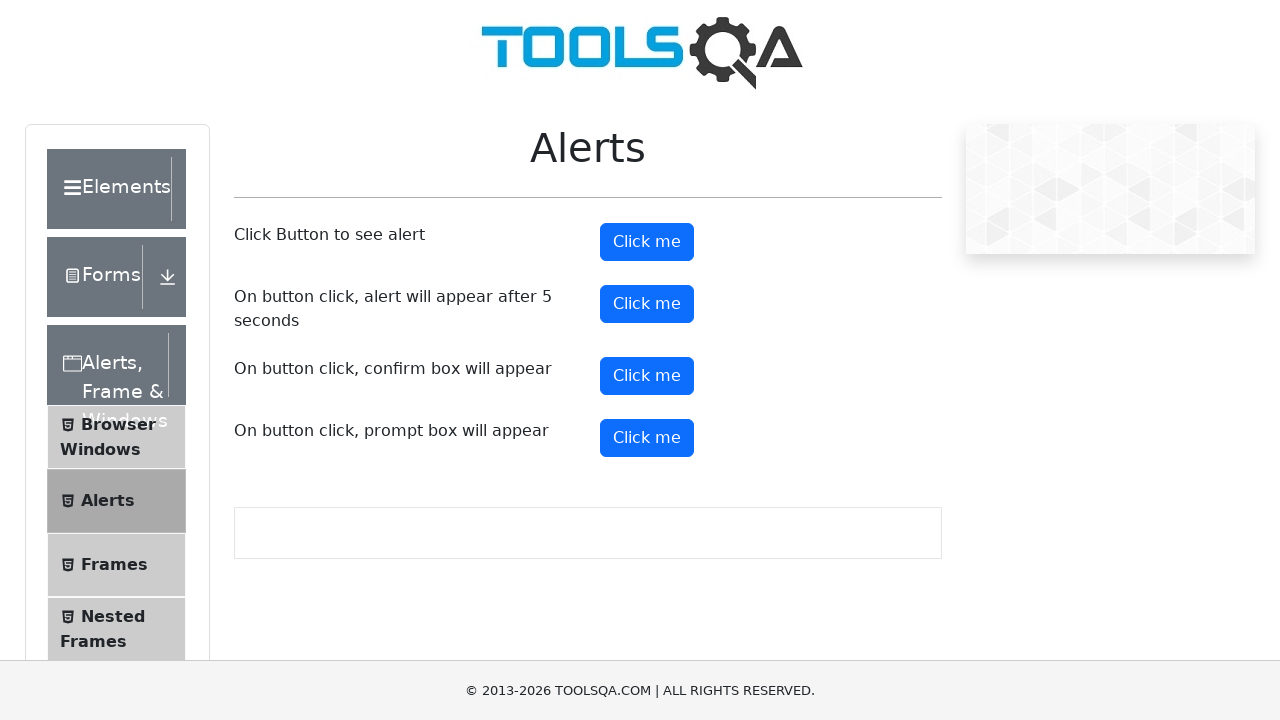

Set up dialog handler to accept alerts
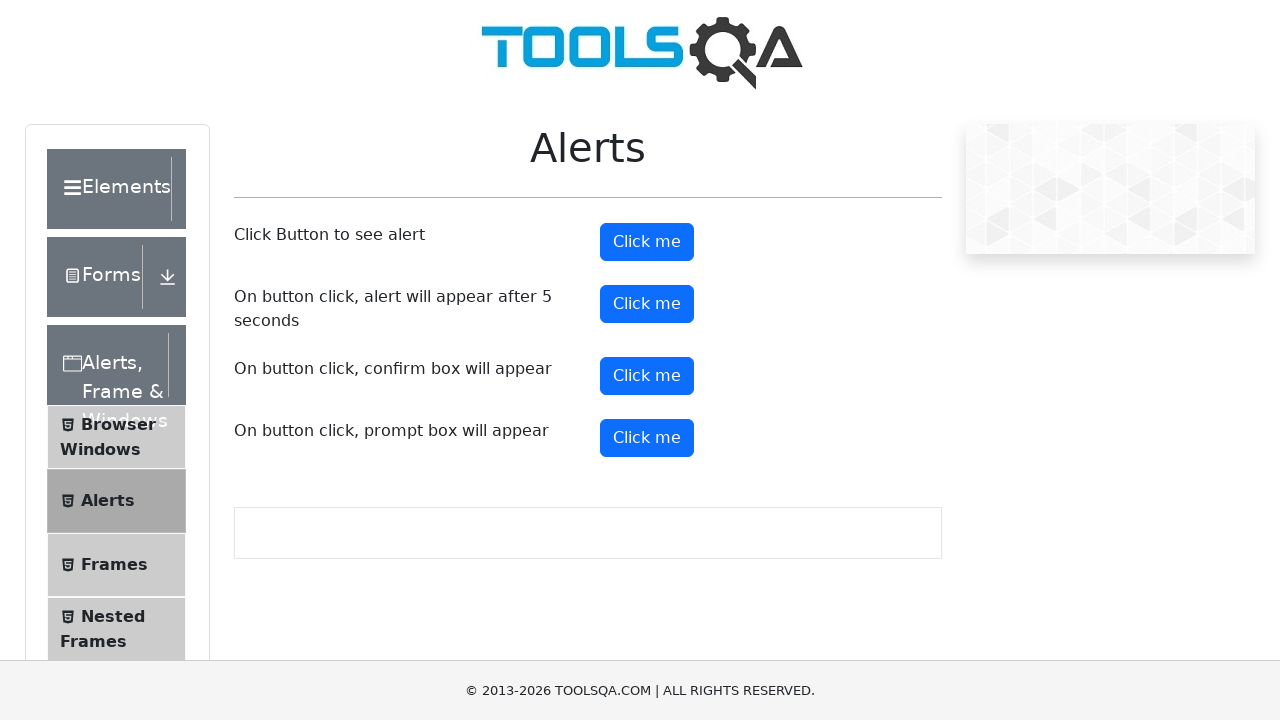

Clicked timer alert button to trigger delayed alert at (647, 304) on #timerAlertButton
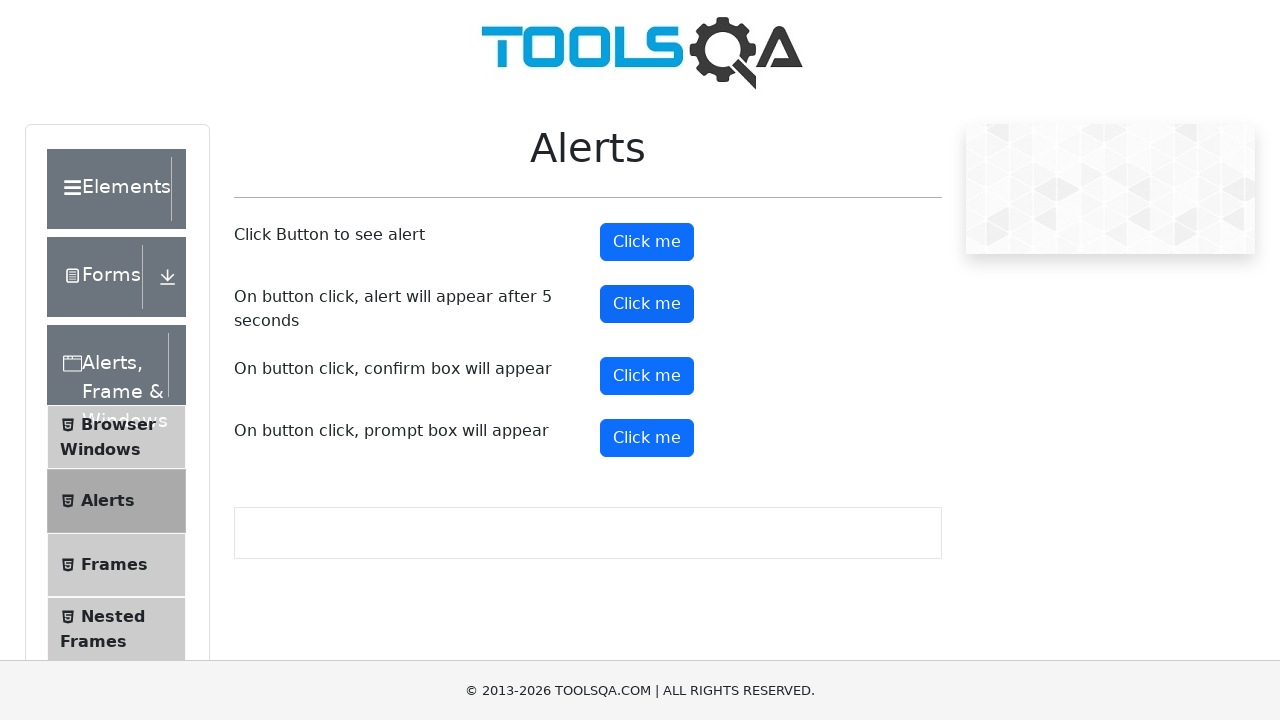

Waited 6 seconds for delayed alert to appear and be accepted
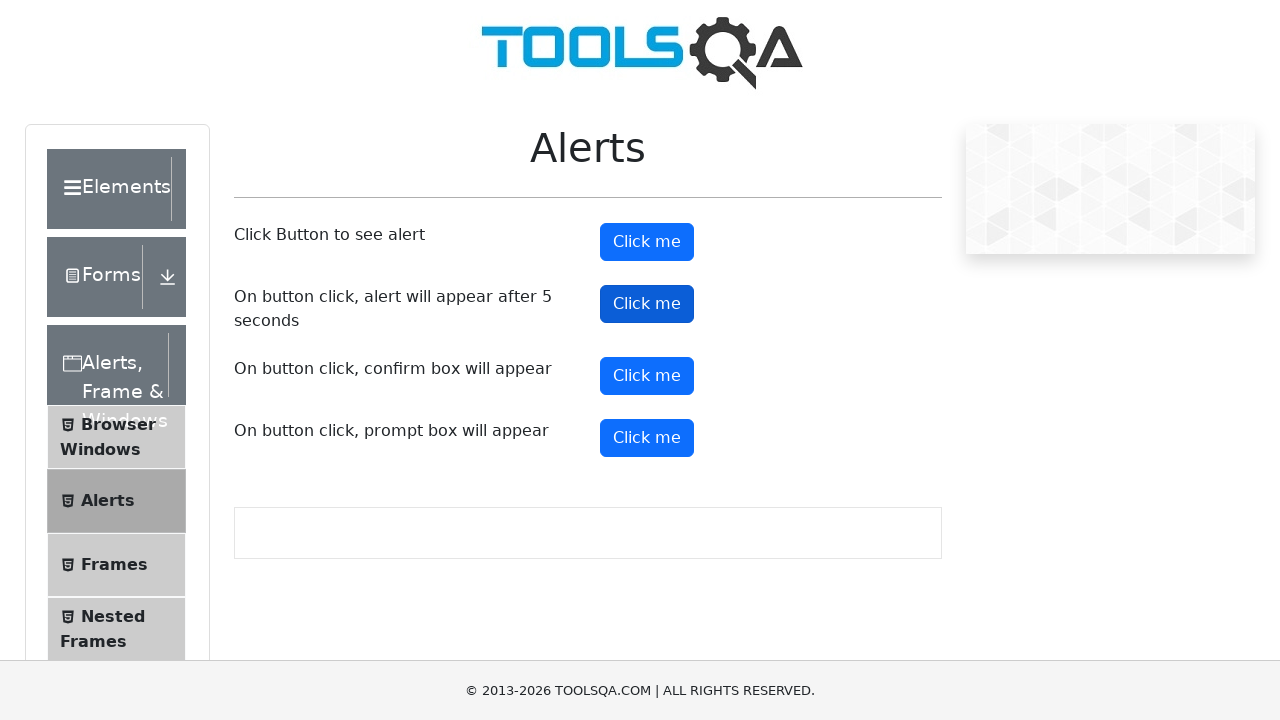

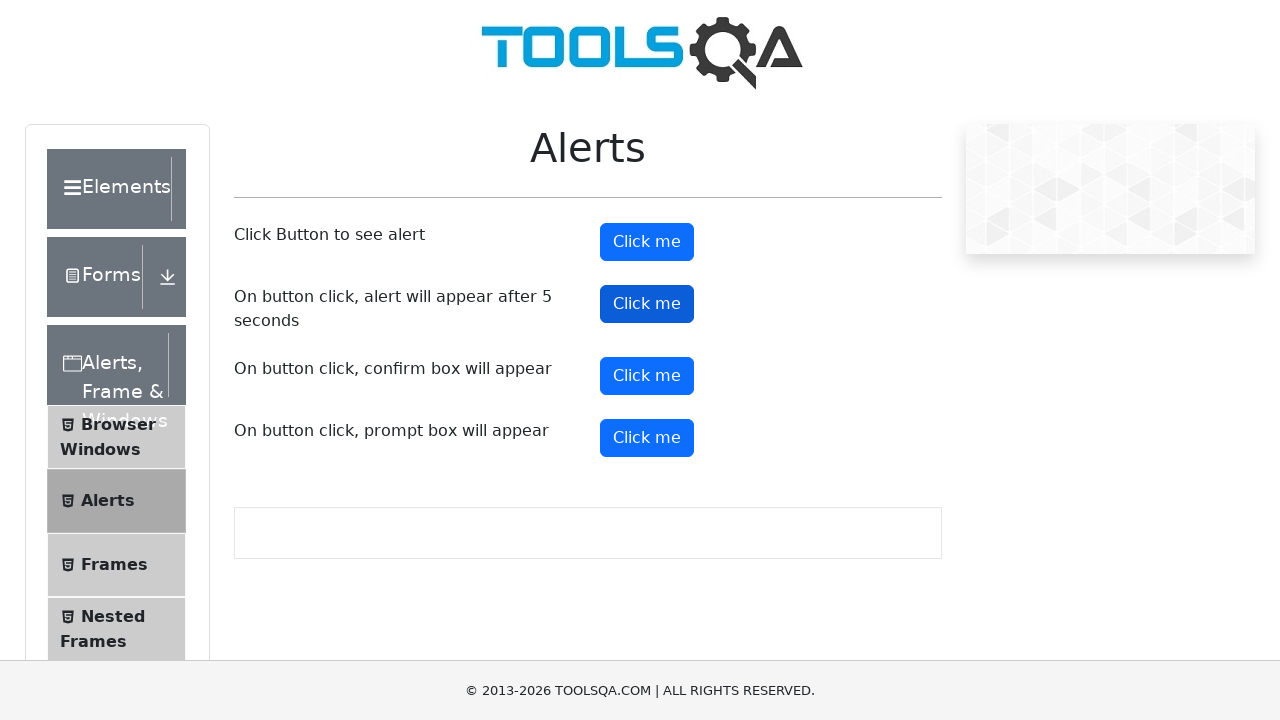